Navigates to the Vtiger CRM demo page and verifies the page loads successfully

Starting URL: https://demo.vtiger.com/vtigercrm/index.php

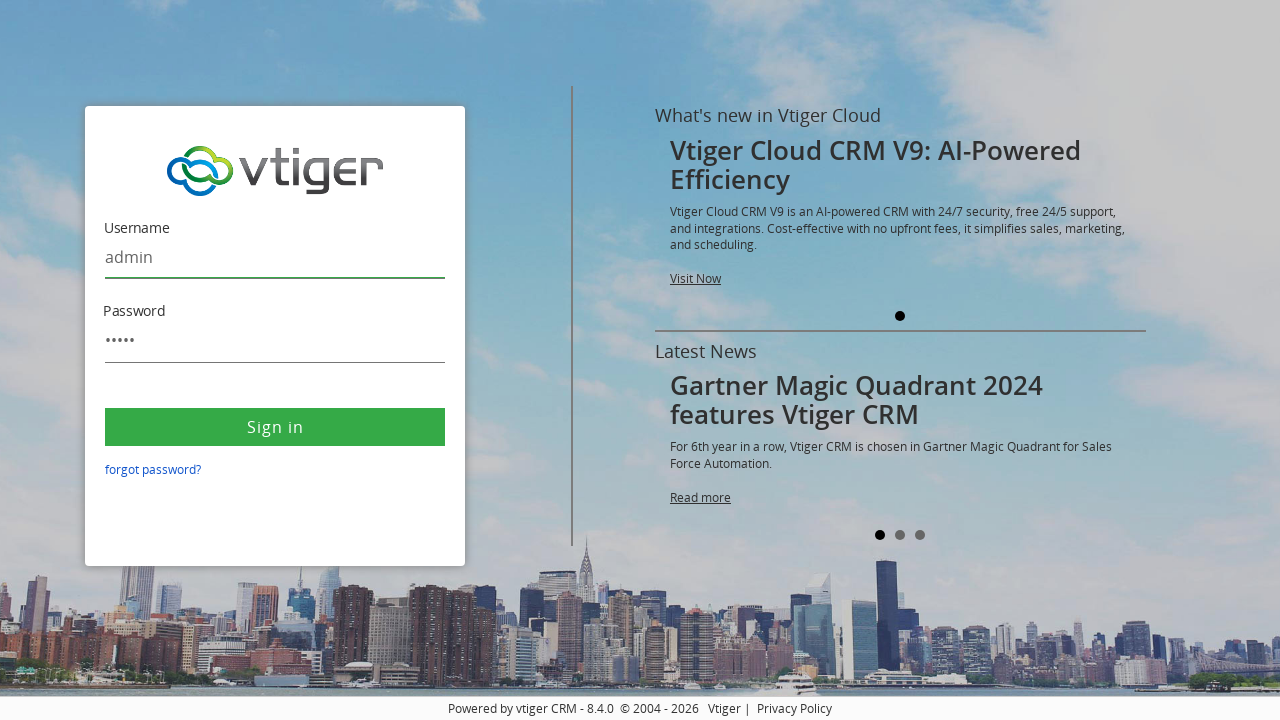

Waited for page to reach networkidle state
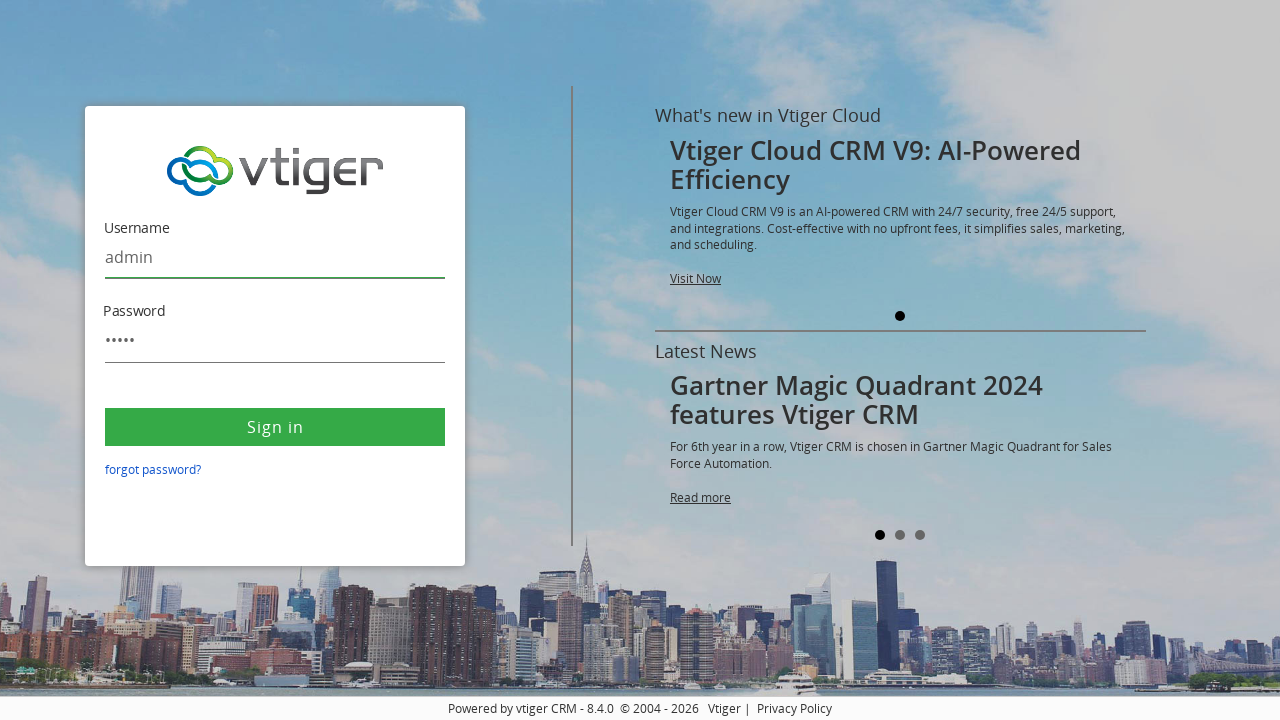

Verified body element is visible - Vtiger CRM demo page loaded successfully
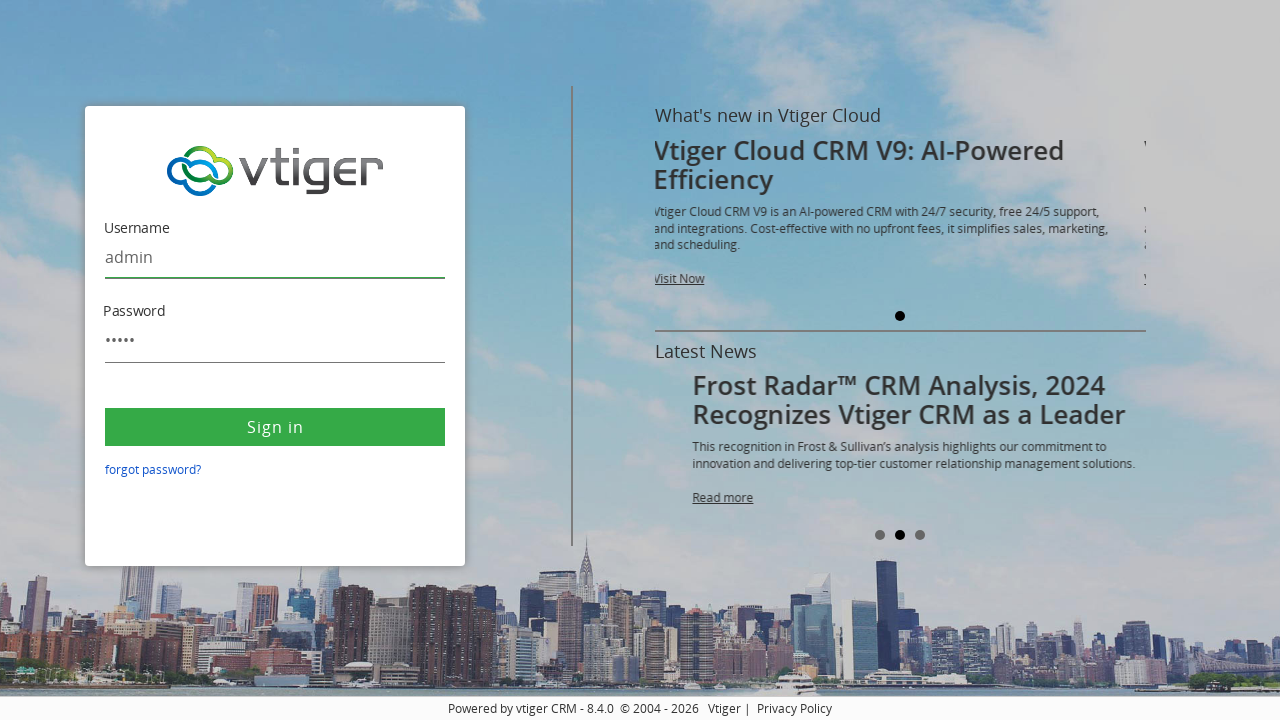

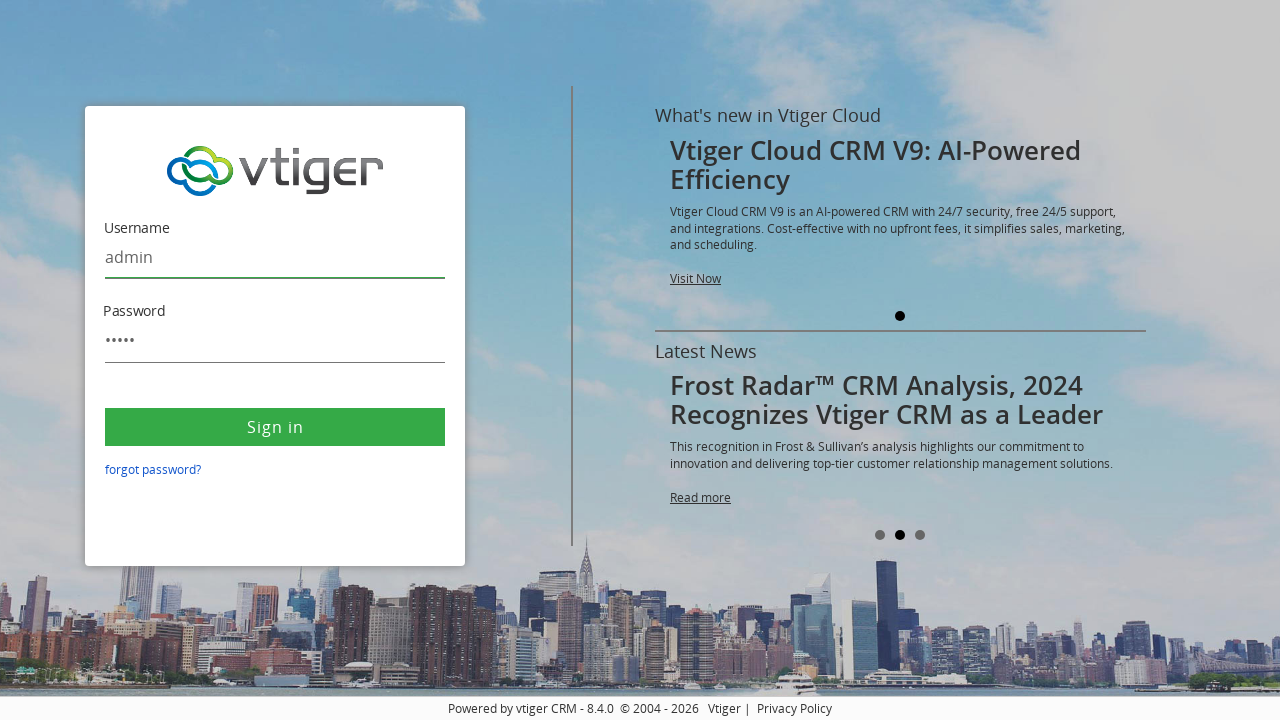